Tests mouse hover action by moving the cursor to an h1 heading element on a demo page

Starting URL: https://testeroprogramowania.github.io/selenium/basics.html

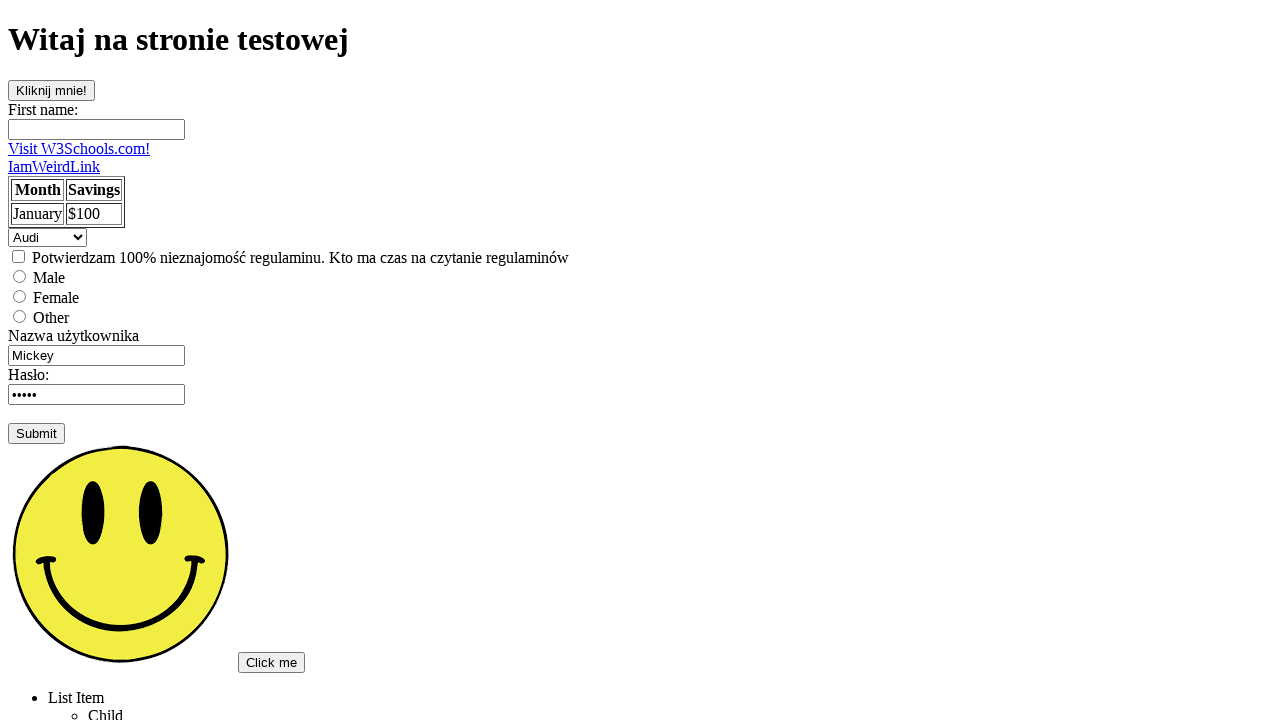

Navigated to demo page
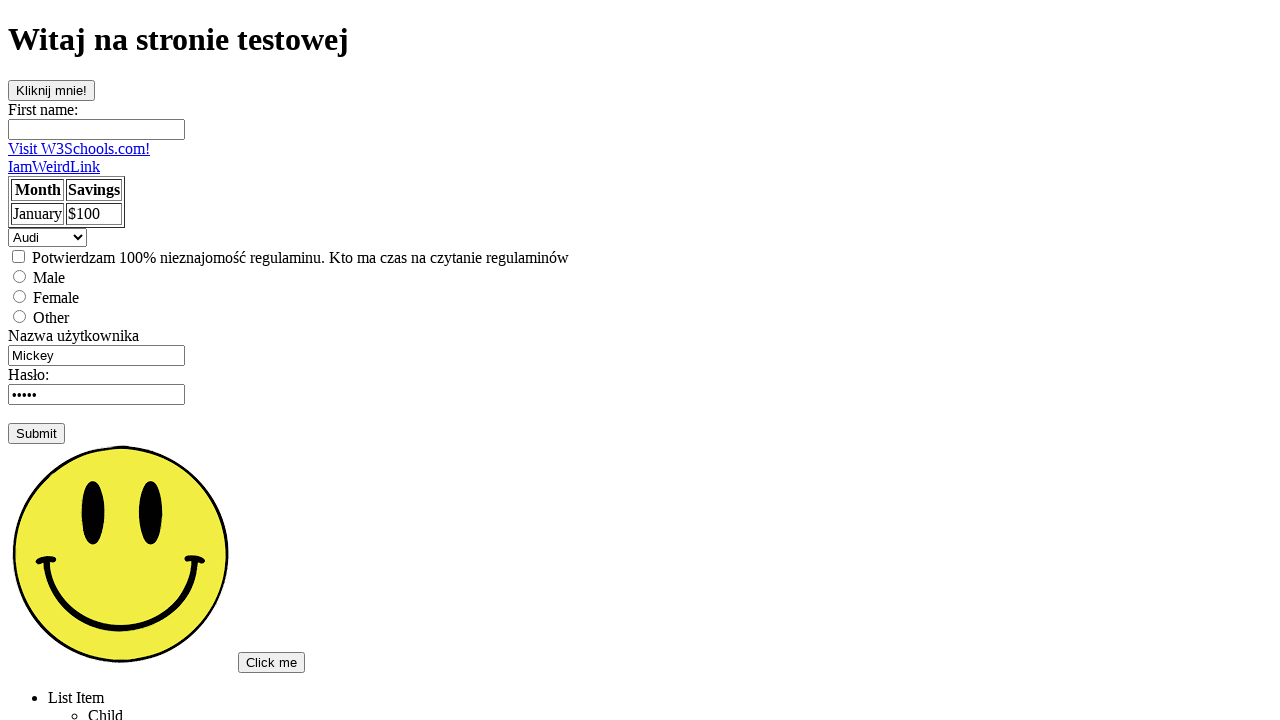

Hovered over h1 heading element at (640, 40) on h1
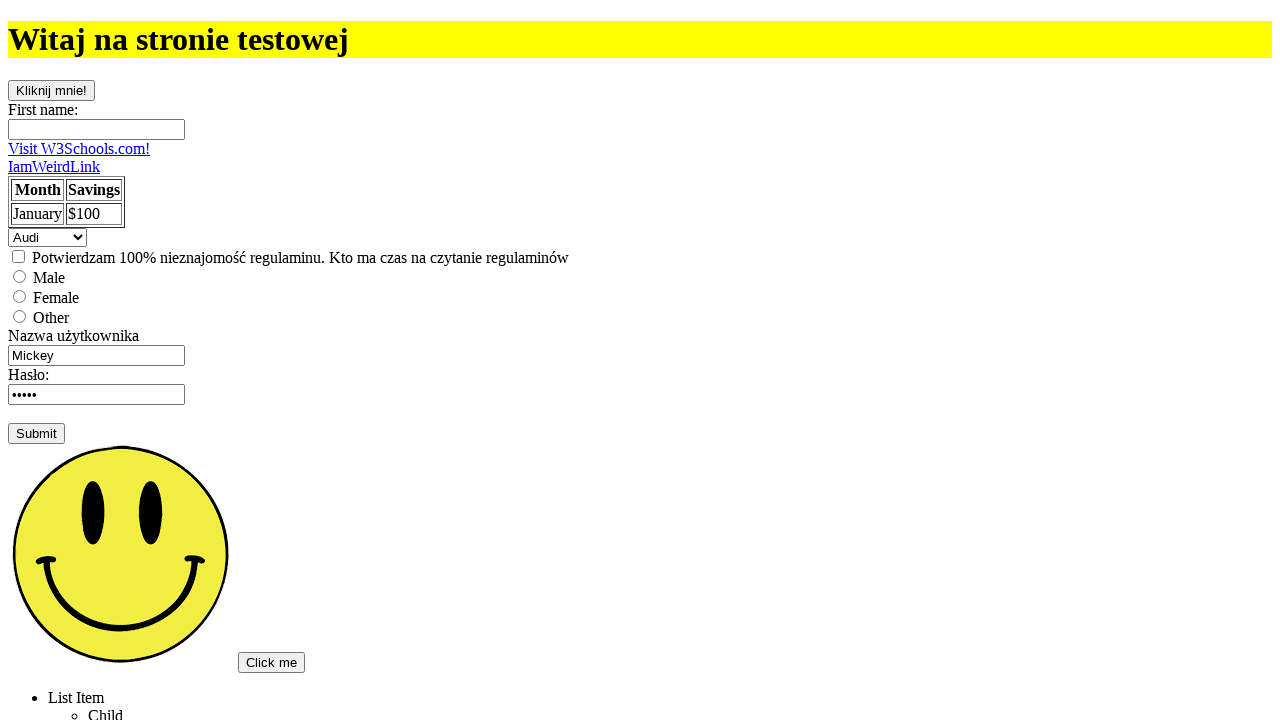

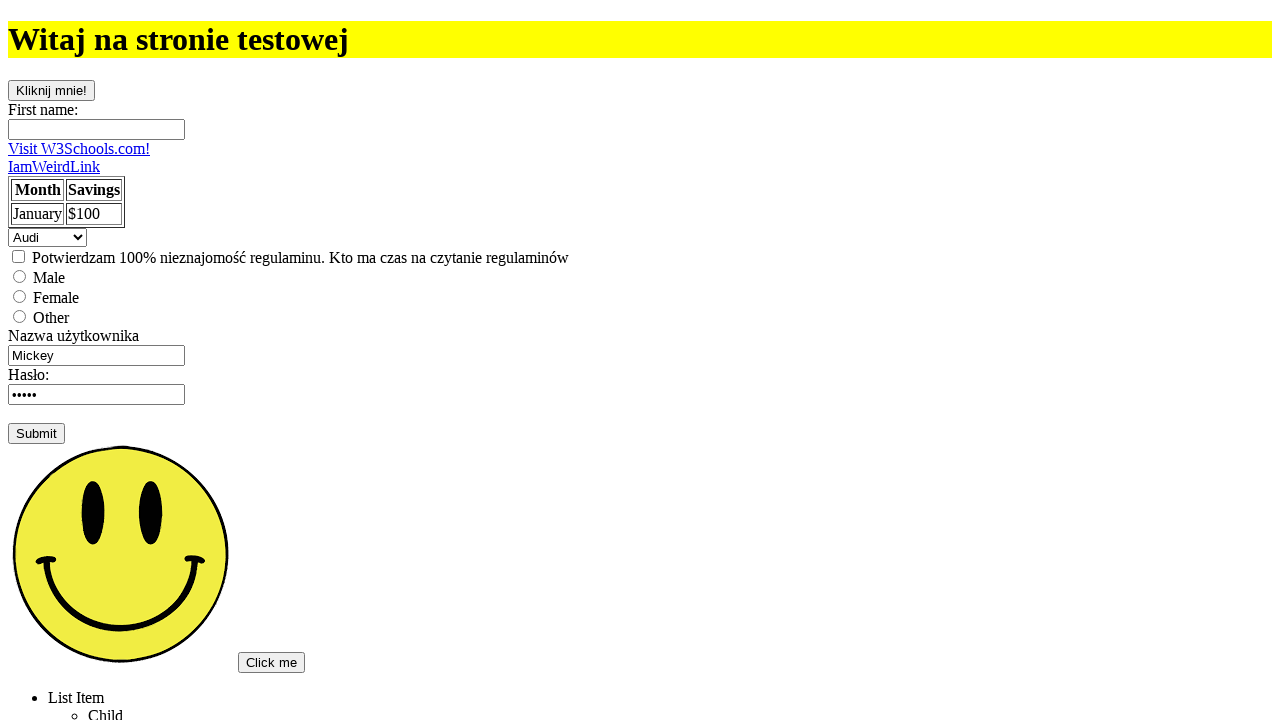